Tests checkbox functionality by verifying default states of two checkboxes, clicking to toggle them, and confirming the state changes.

Starting URL: http://practice.cydeo.com/checkboxes

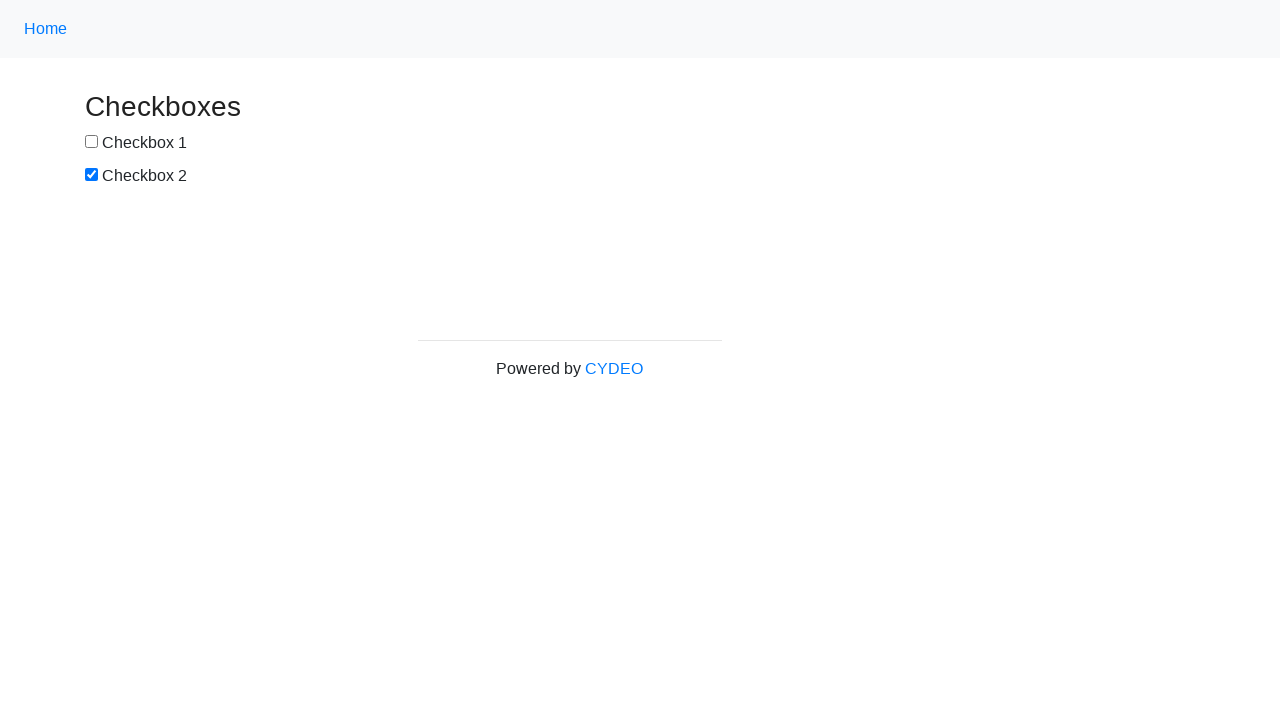

Located checkbox 1 element
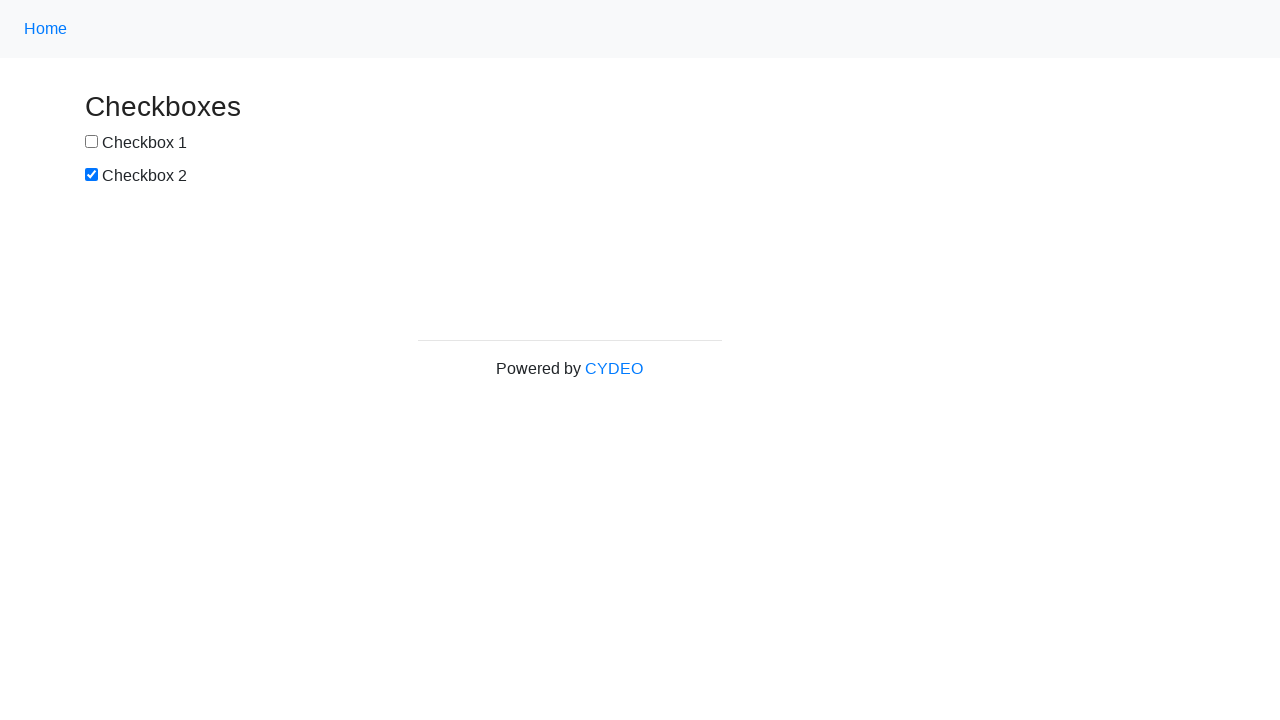

Located checkbox 2 element
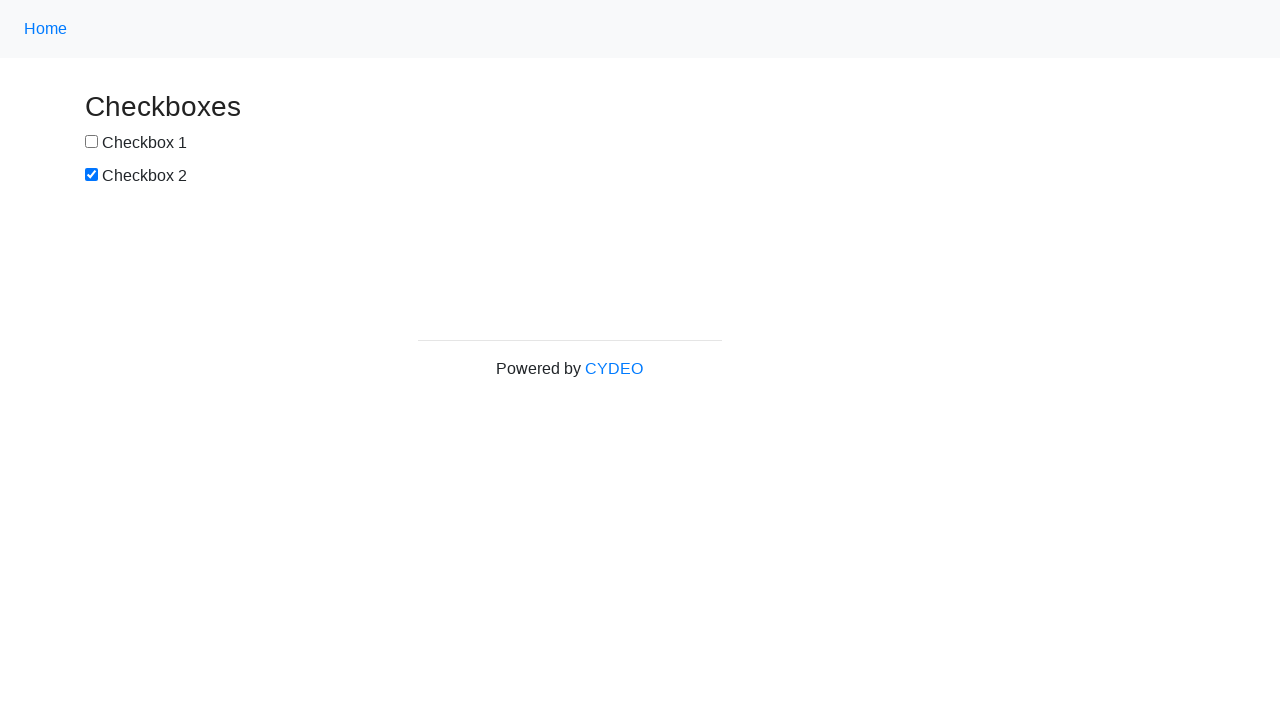

Verified checkbox 1 is not selected by default
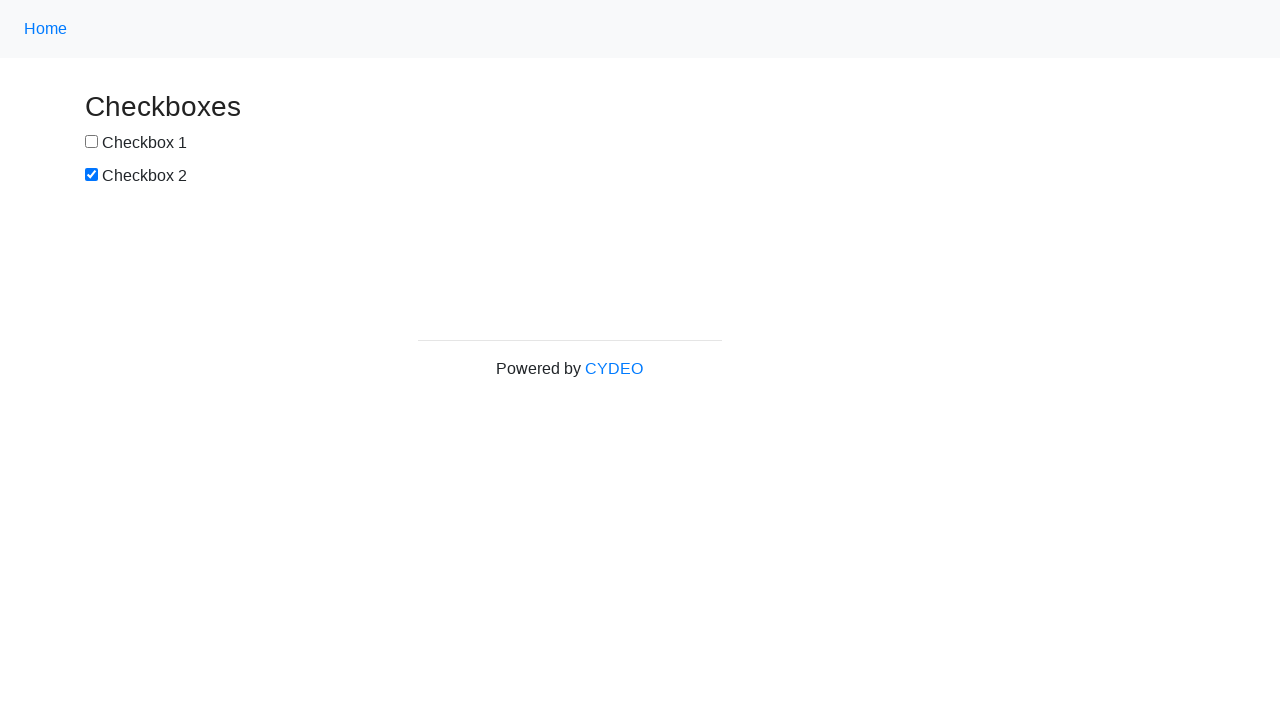

Verified checkbox 2 is selected by default
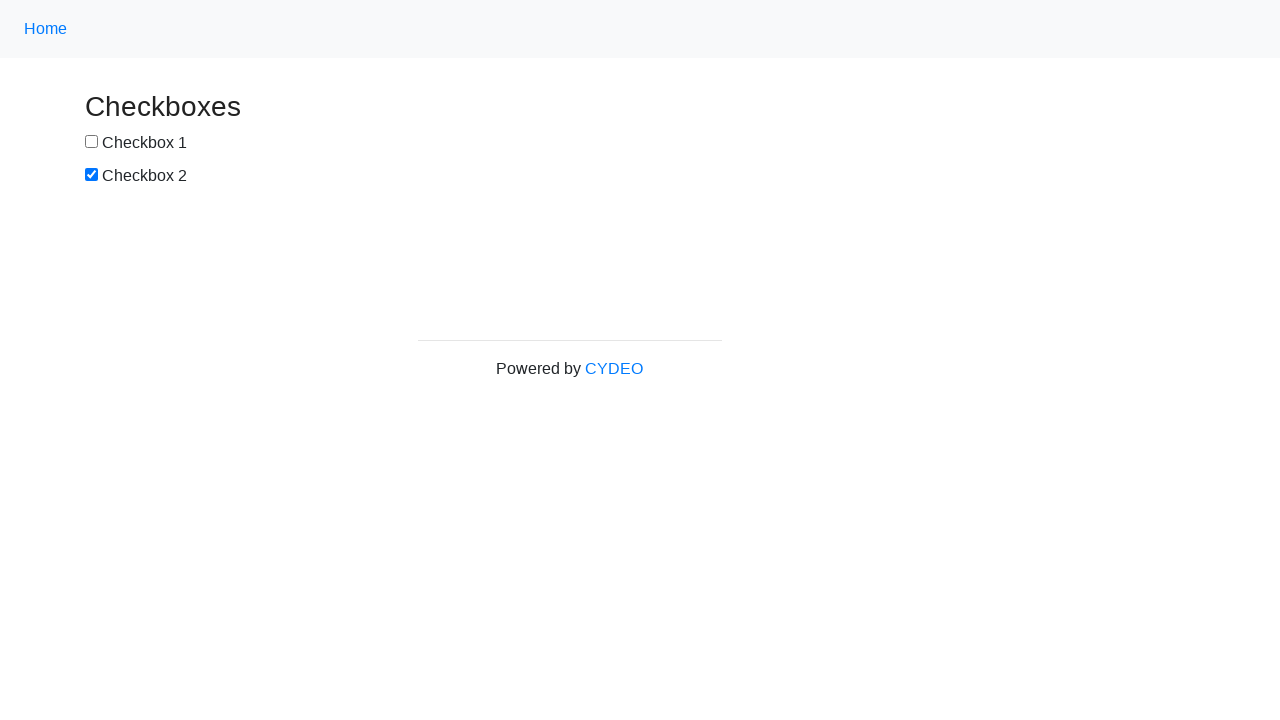

Clicked checkbox 1 to select it at (92, 142) on input[name='checkbox1']
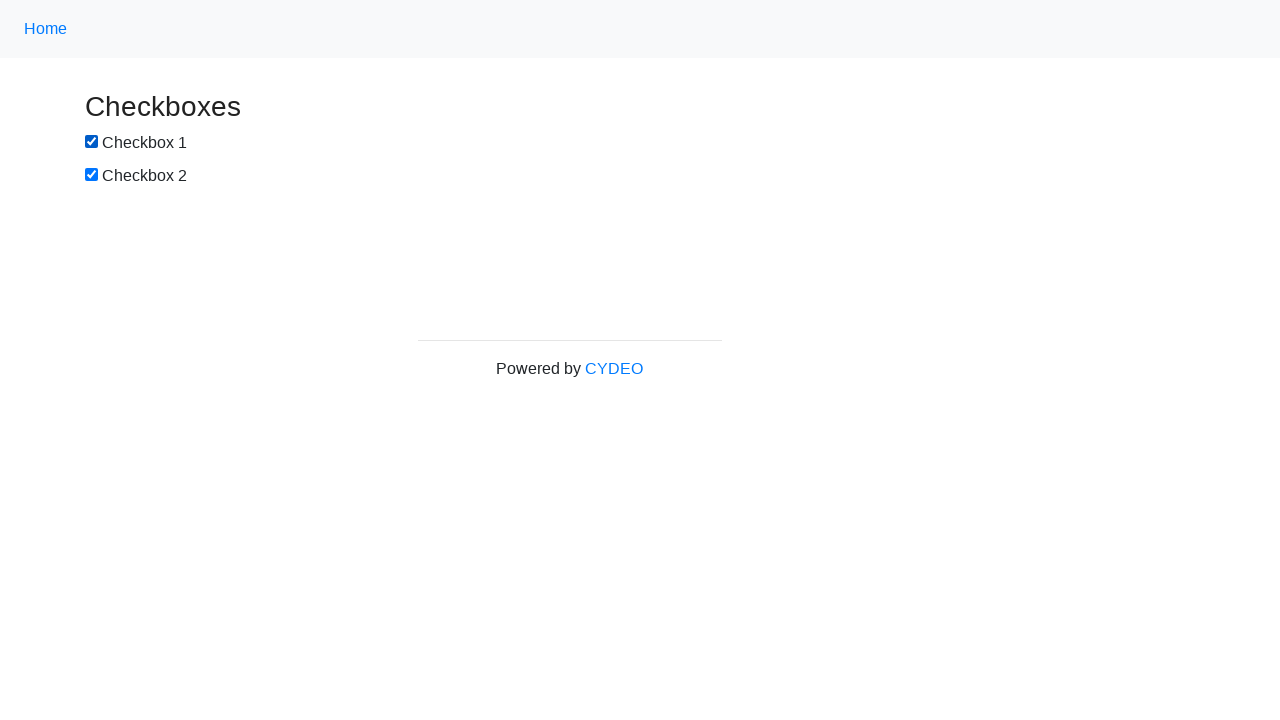

Clicked checkbox 2 to deselect it at (92, 175) on input[name='checkbox2']
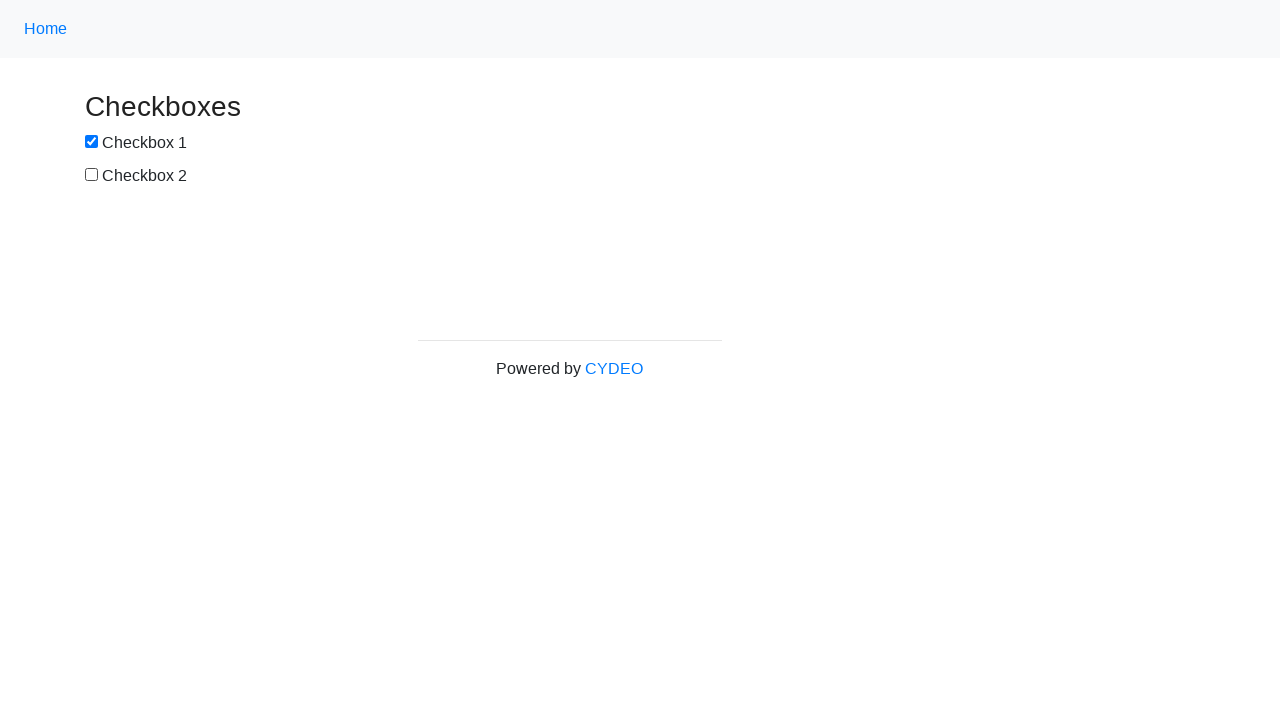

Verified checkbox 1 is now selected after clicking
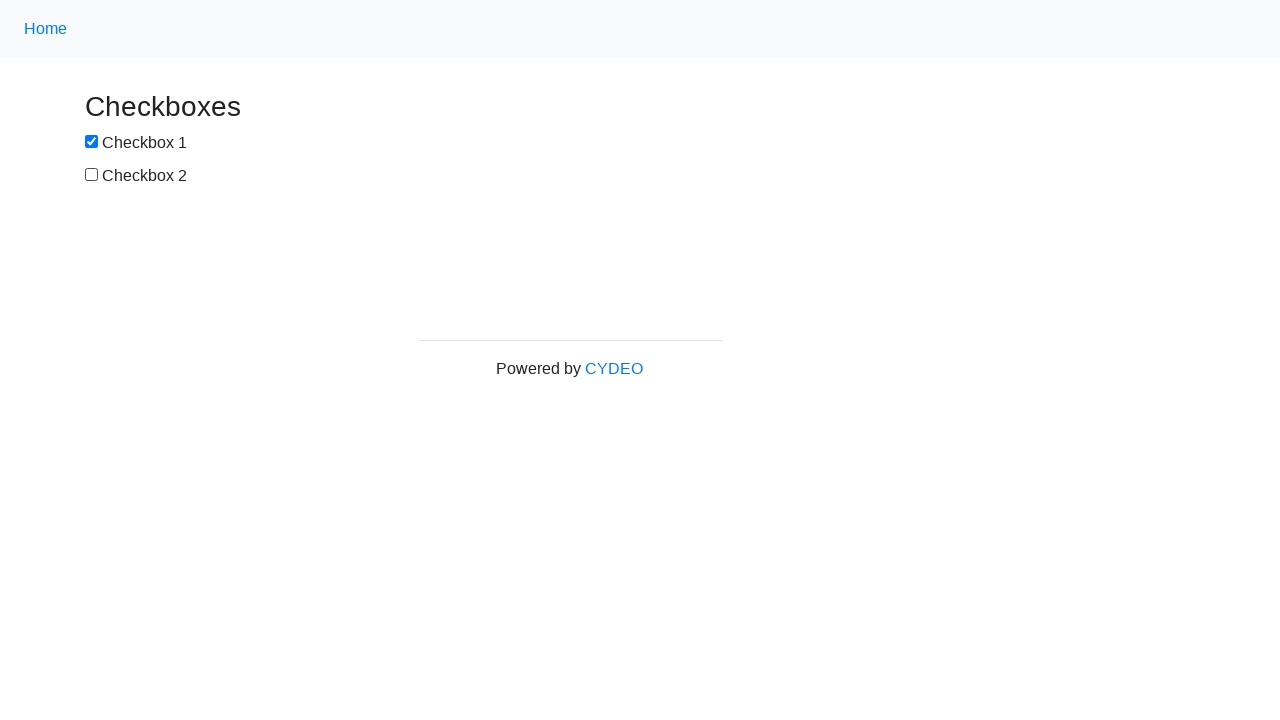

Verified checkbox 2 is now deselected after clicking
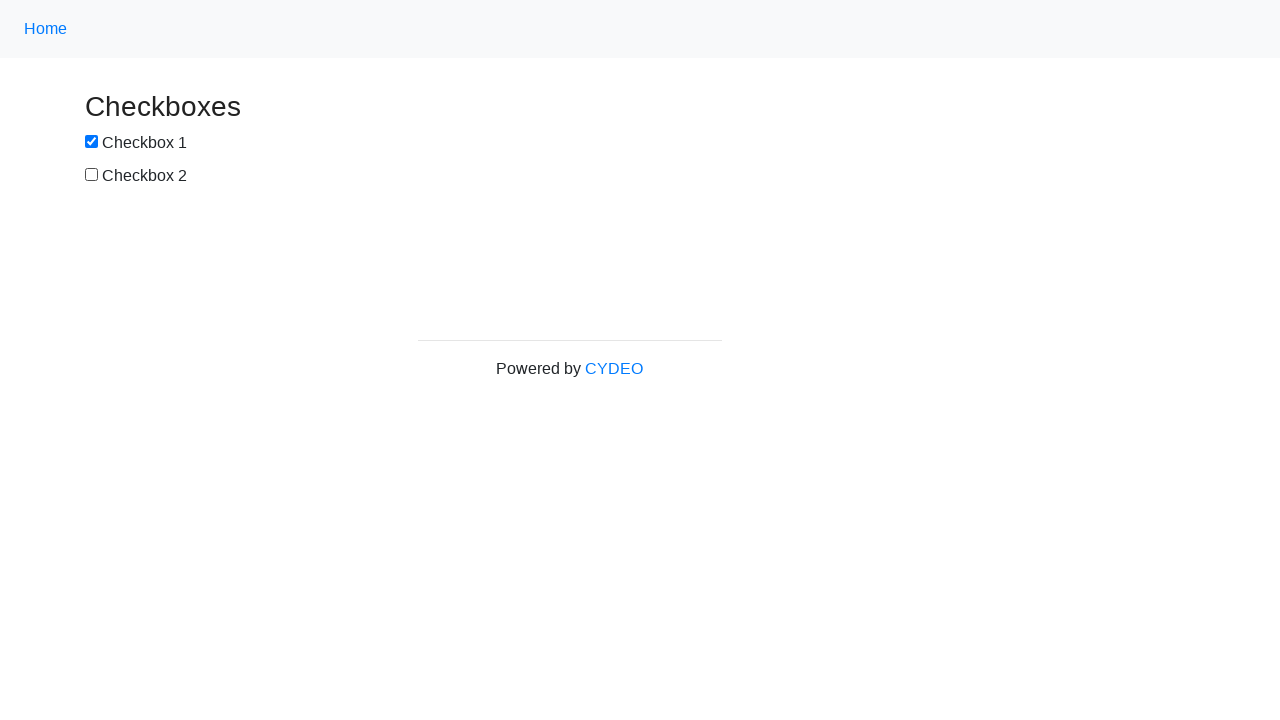

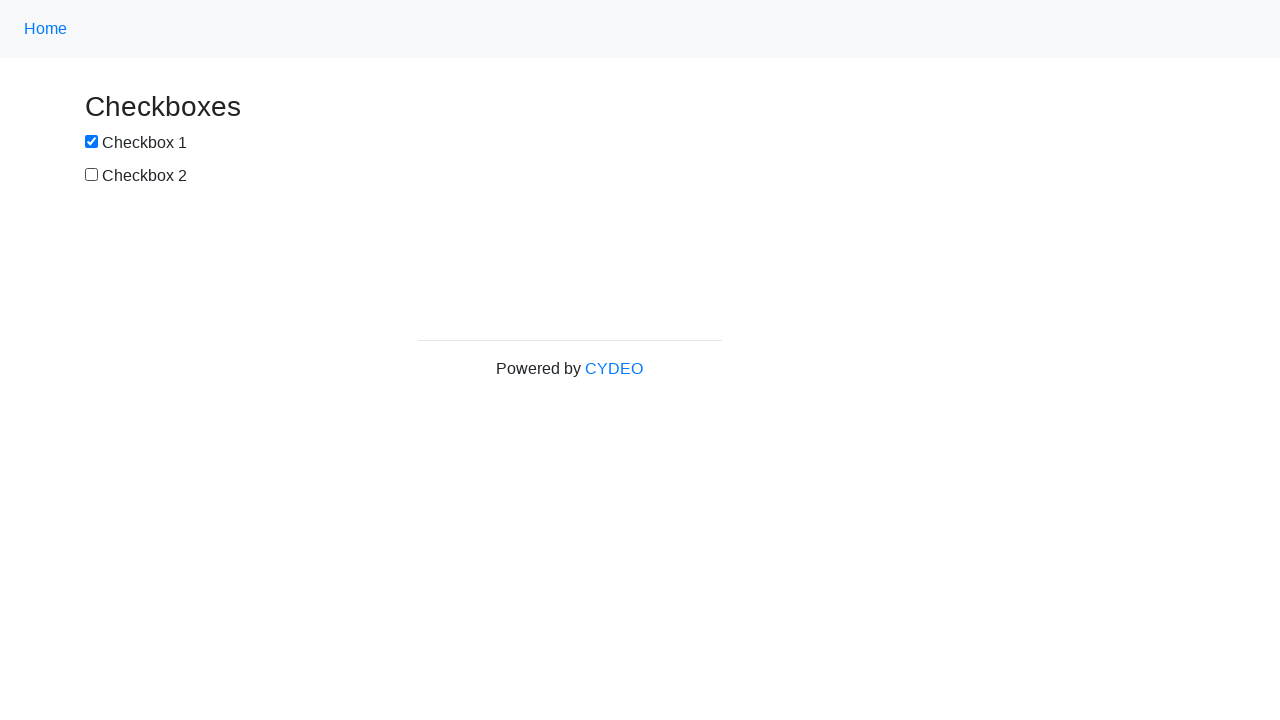